Tests alert handling by clicking an alert button and accepting the alert dialog

Starting URL: https://rahulshettyacademy.com/AutomationPractice/#top

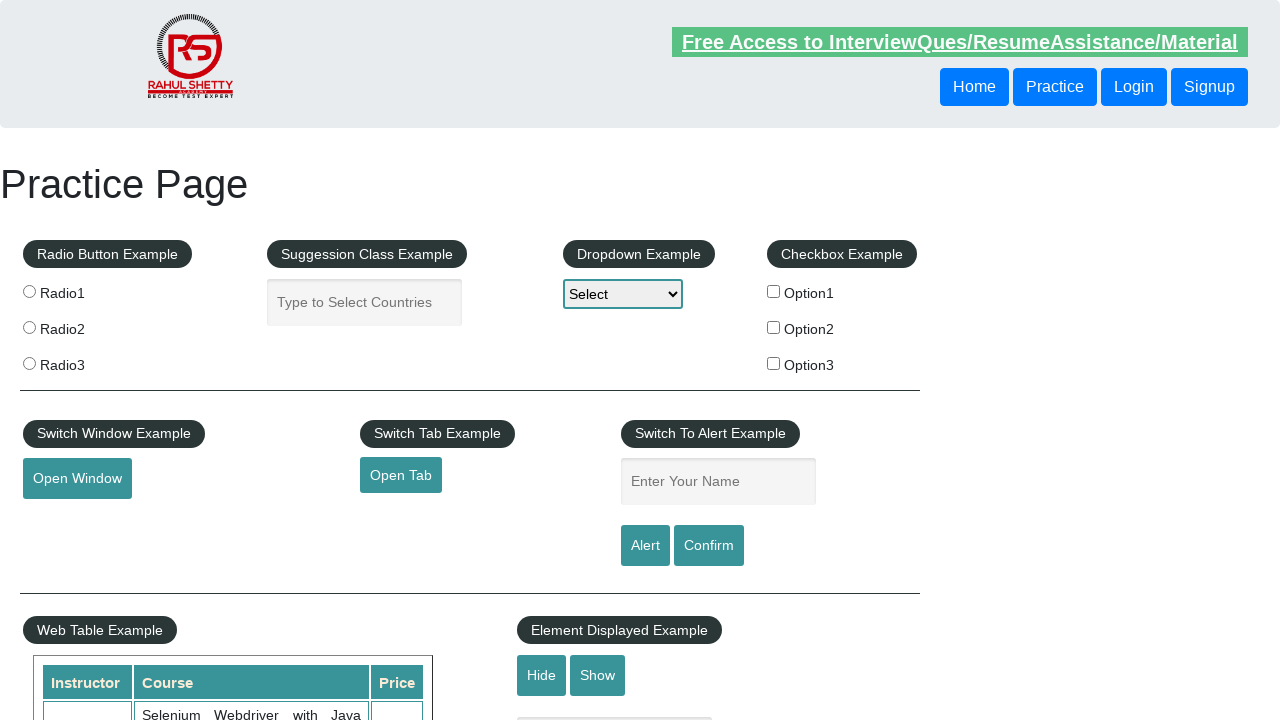

Navigated to Alerts_Ex test page
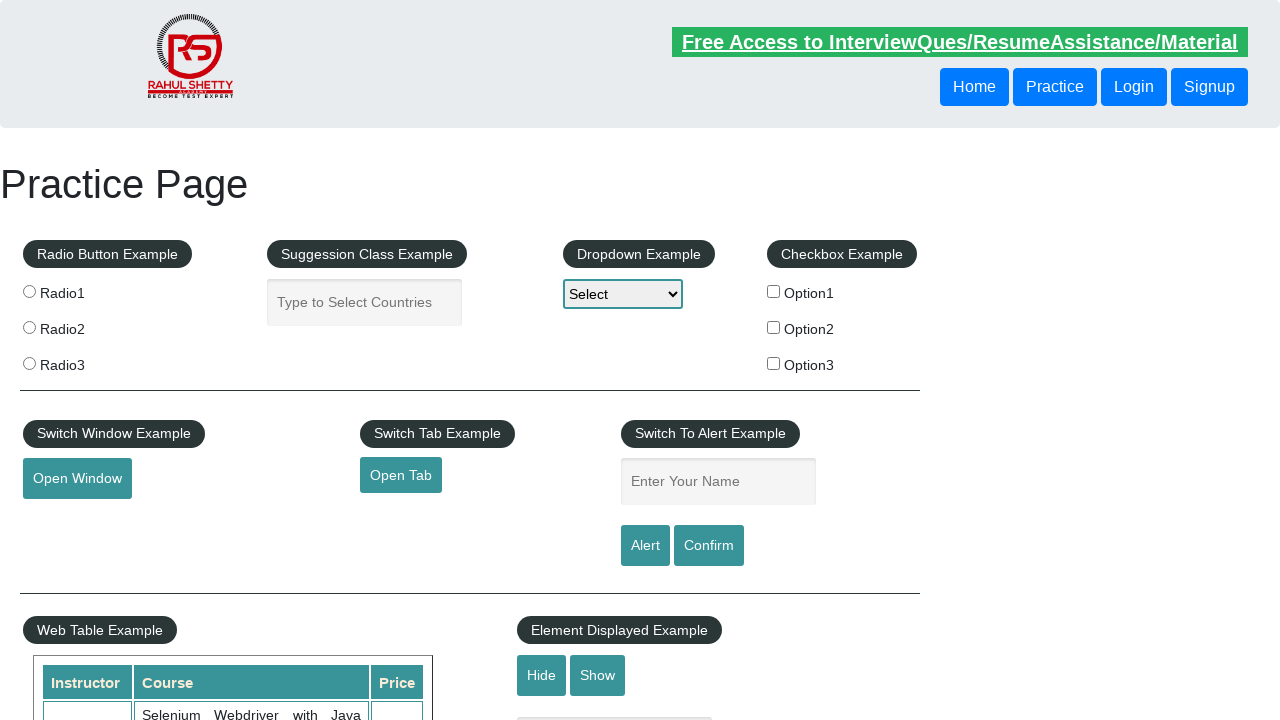

Clicked alert button to trigger alert dialog at (645, 546) on #alertbtn
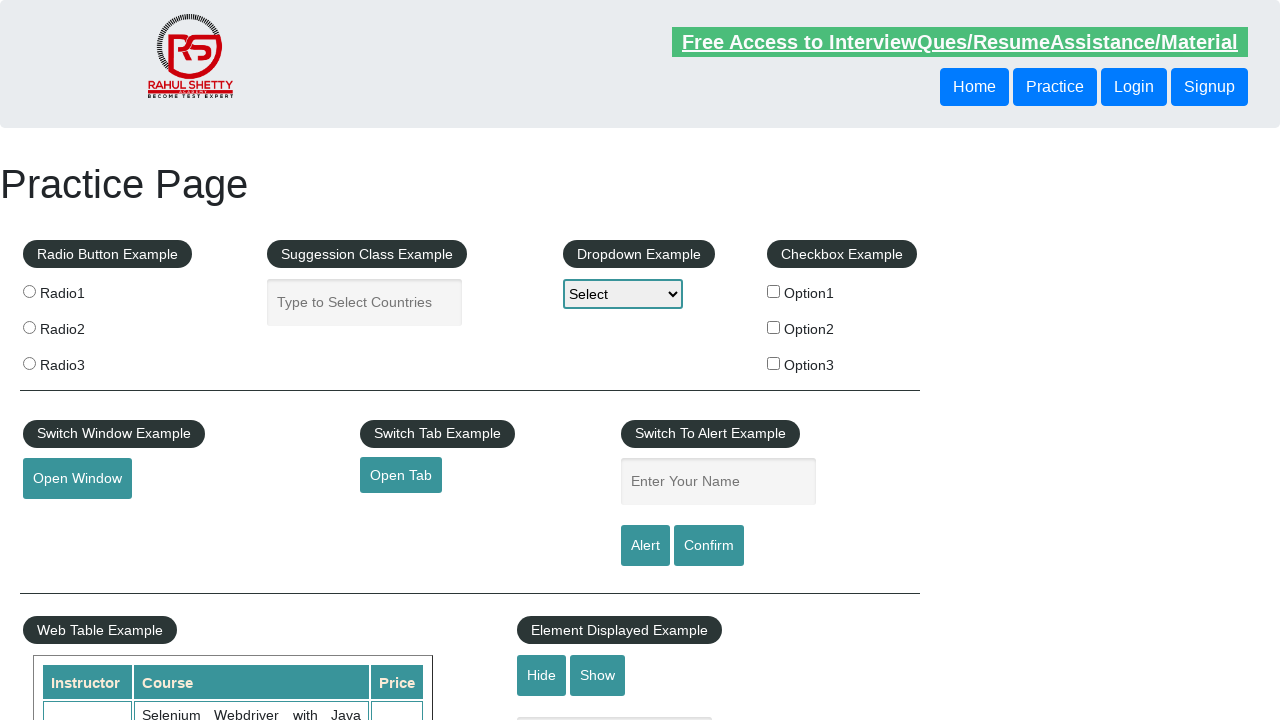

Set up dialog handler to accept alert
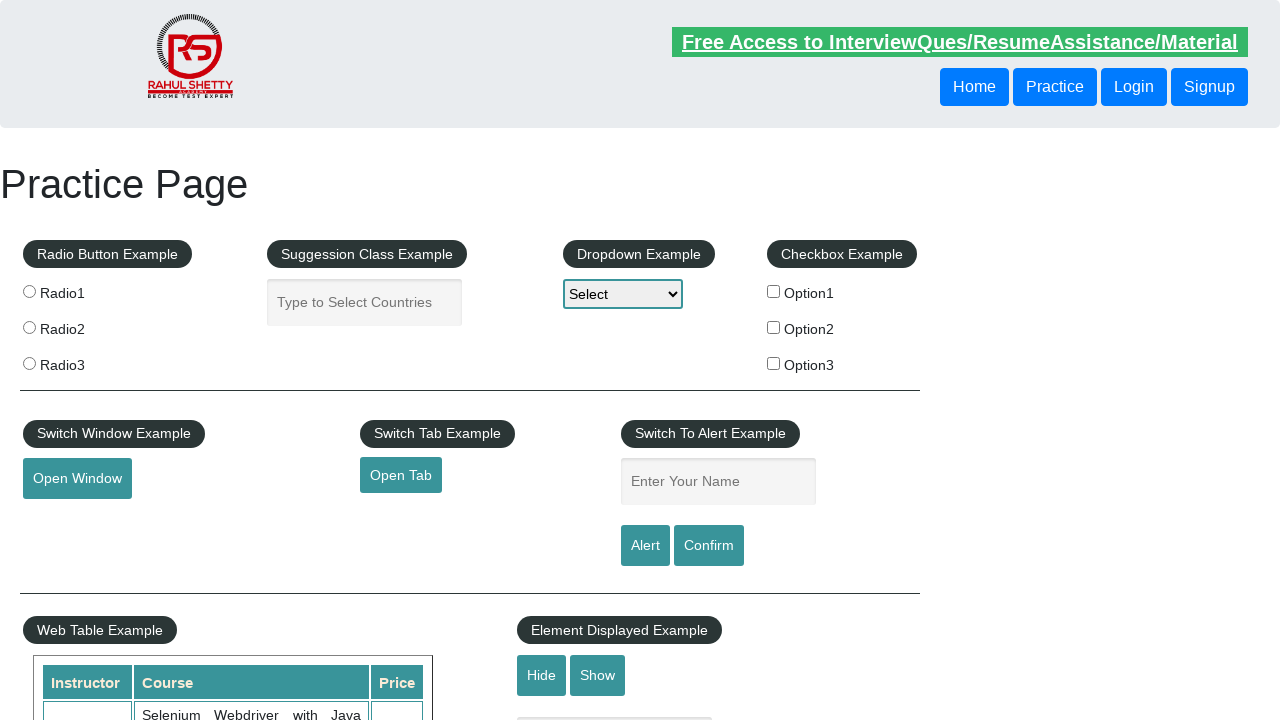

Alert dialog accepted and handled
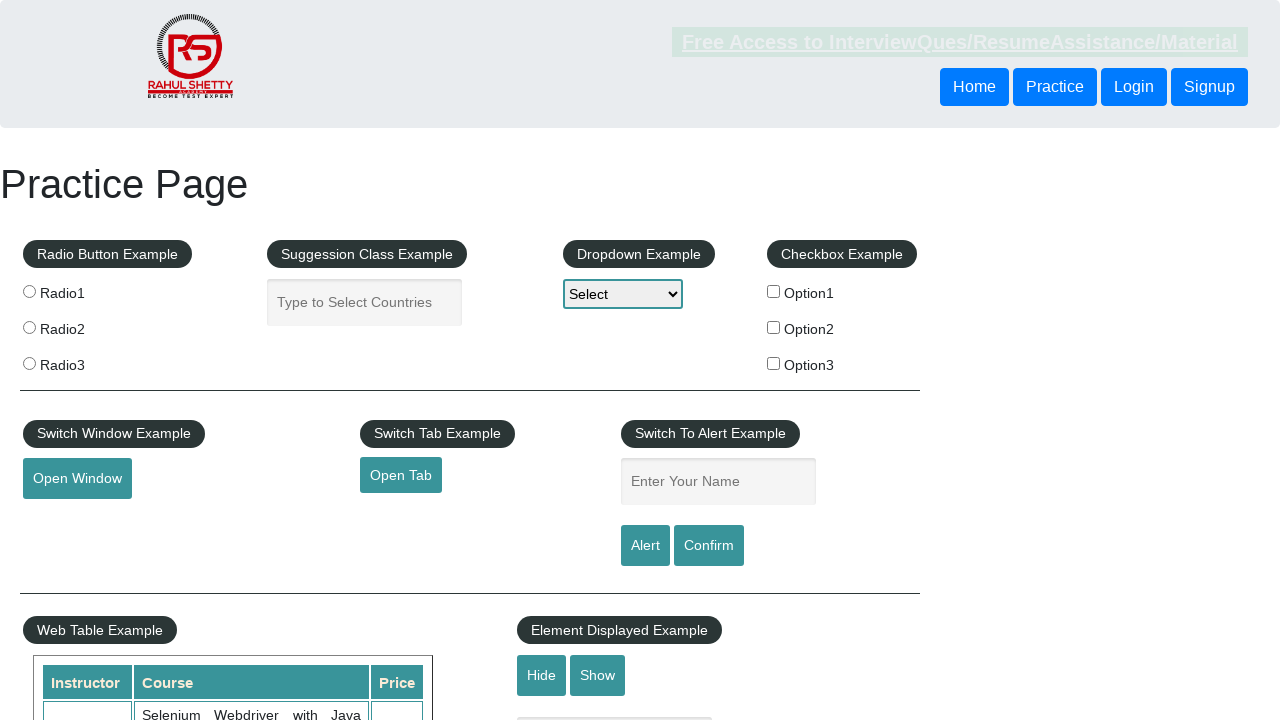

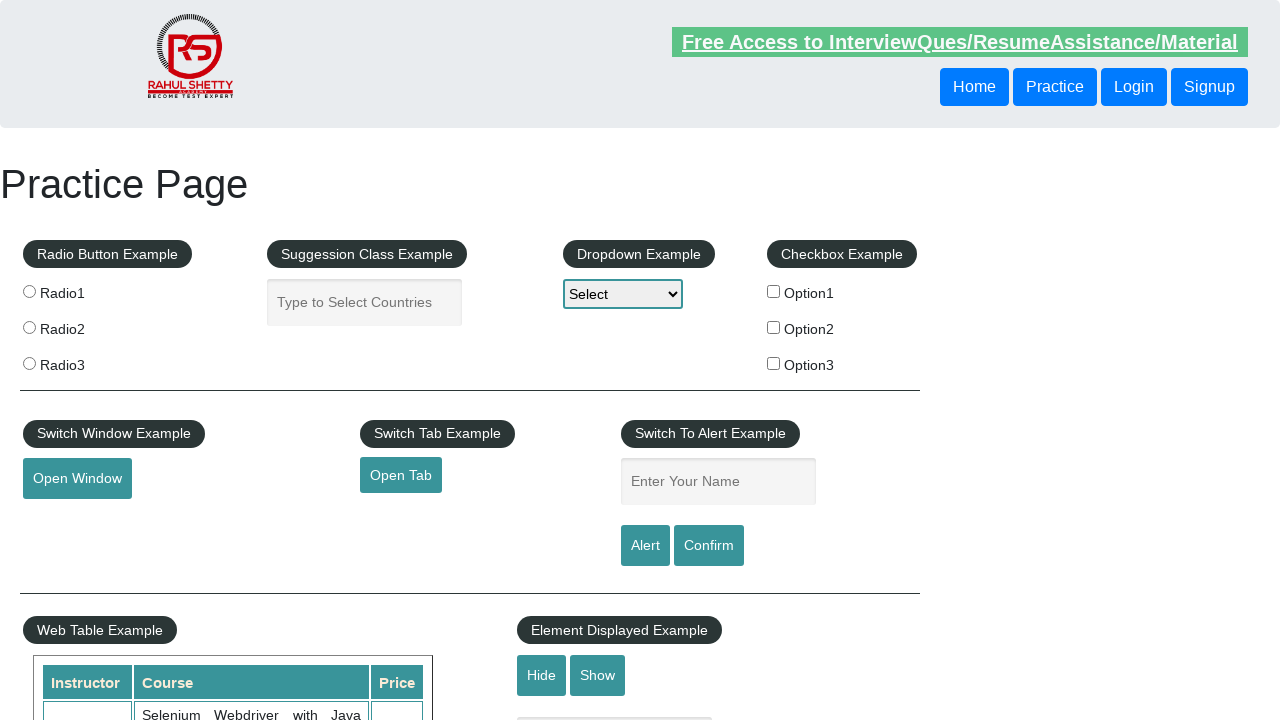